Tests formatting of JSON arrays containing multiple objects, verifying all array items are correctly displayed in the formatted output.

Starting URL: https://www.001236.xyz/en/json

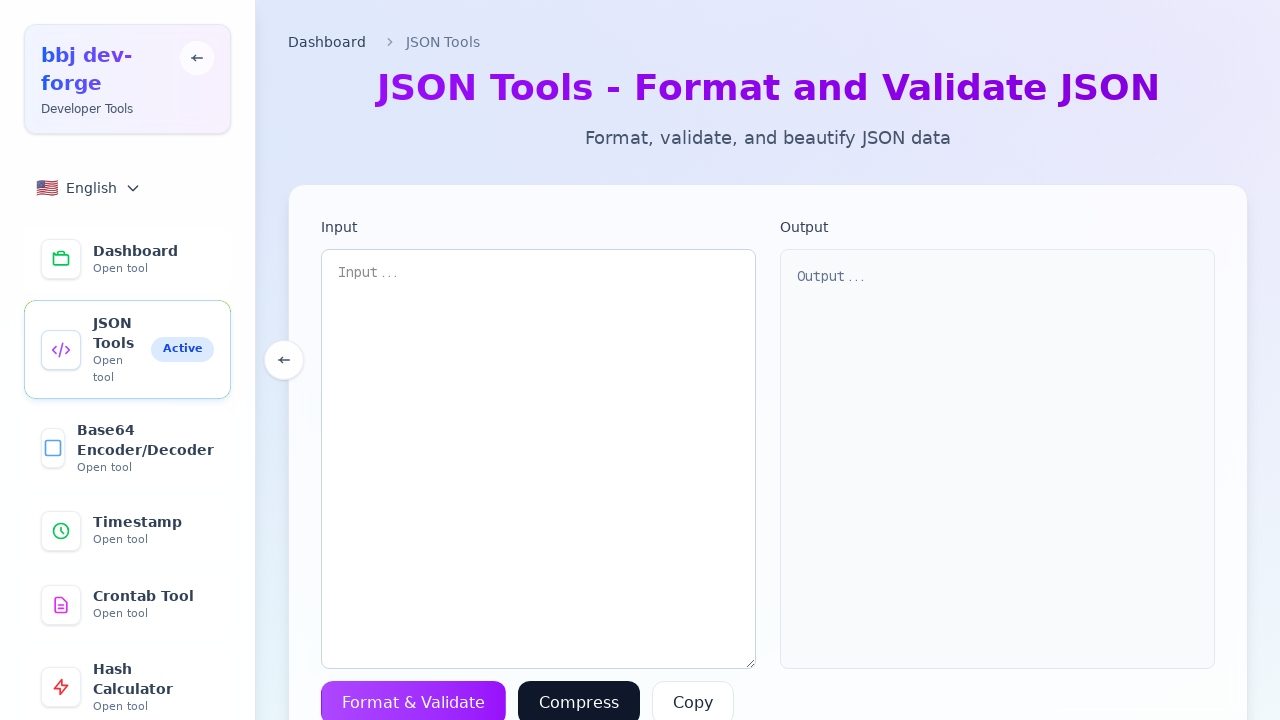

Filled textarea with JSON array containing three objects on textarea[placeholder="Input..."]
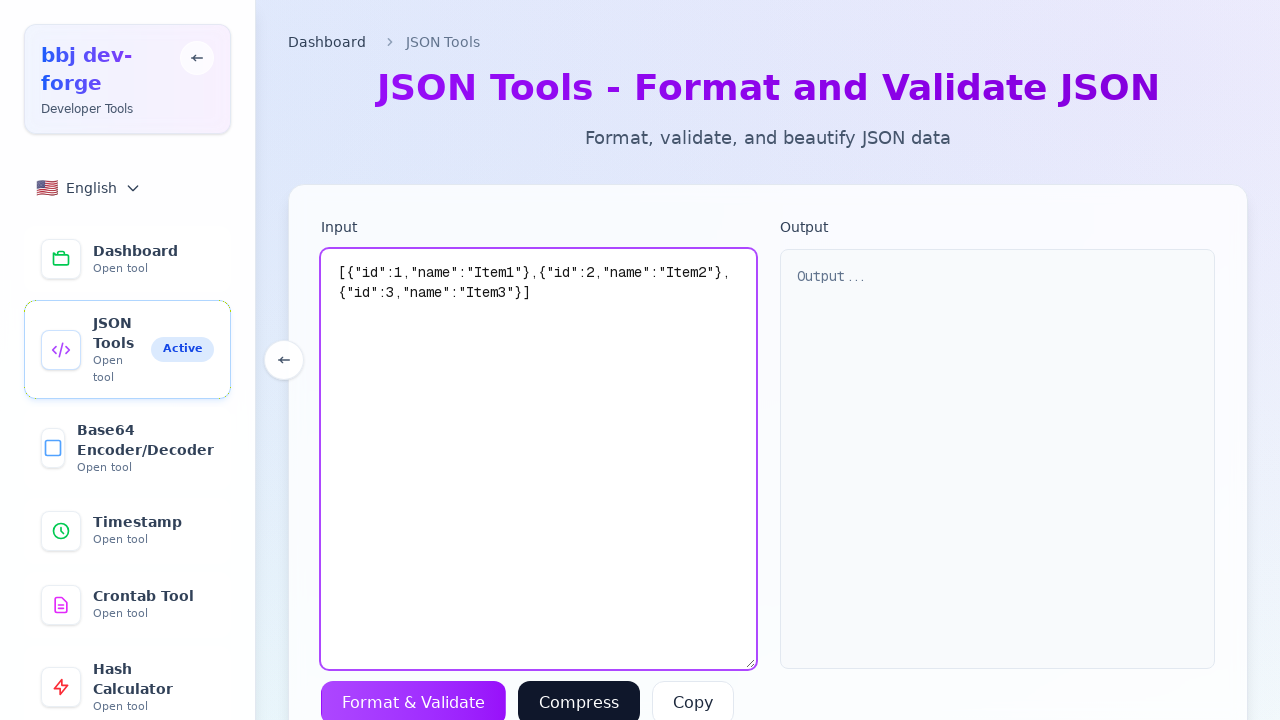

Clicked Format & Validate button at (414, 698) on internal:role=button[name="Format & Validate"i]
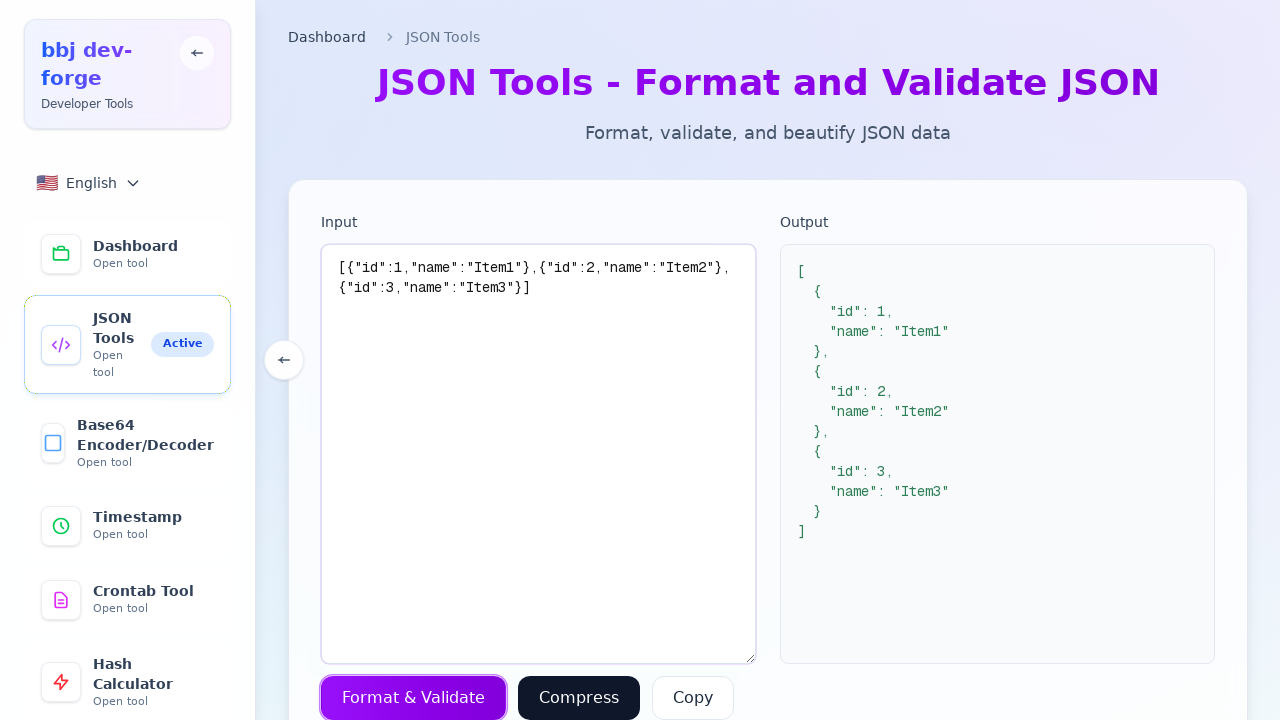

Verified that formatted result area is visible
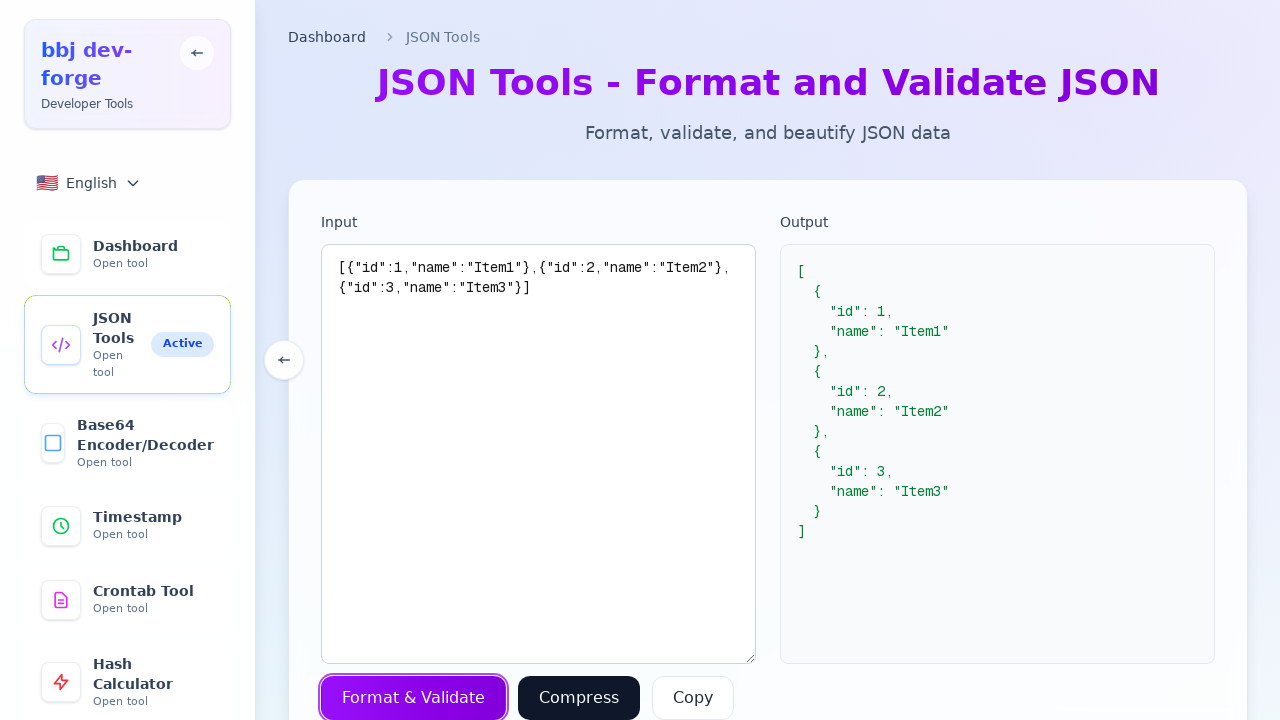

Retrieved formatted JSON text content from result area
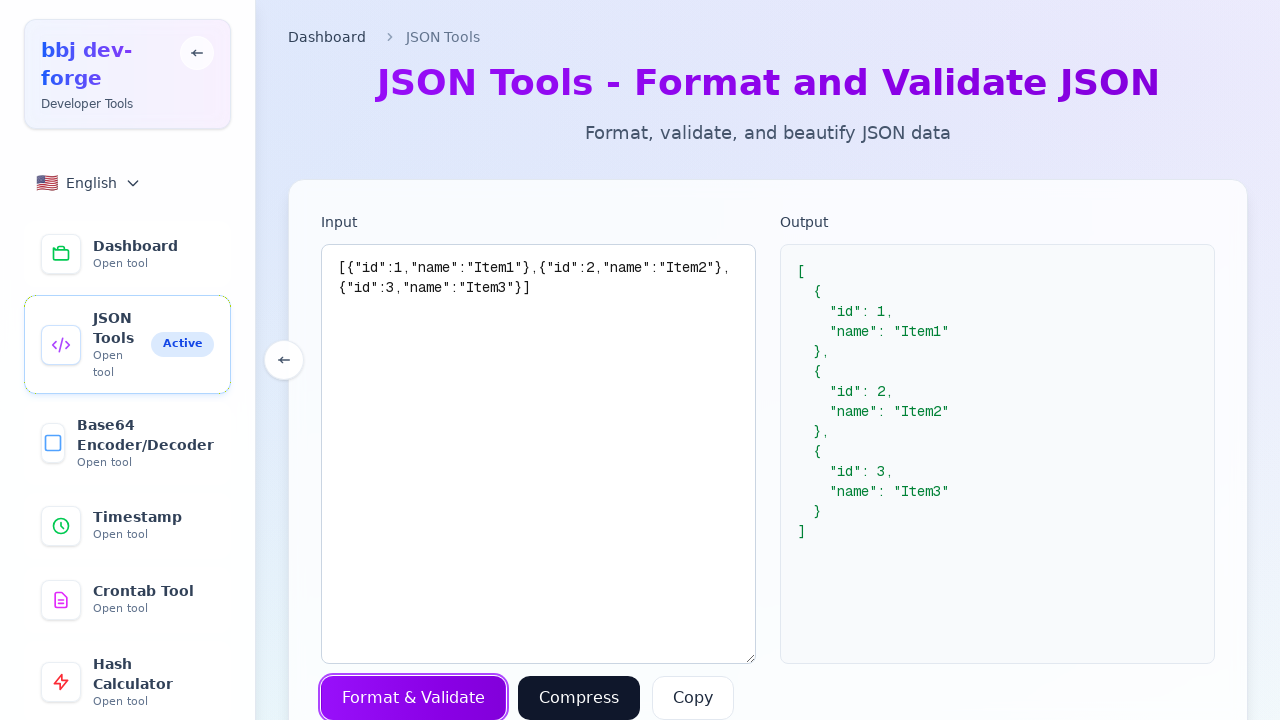

Verified that "Item1" is present in formatted output
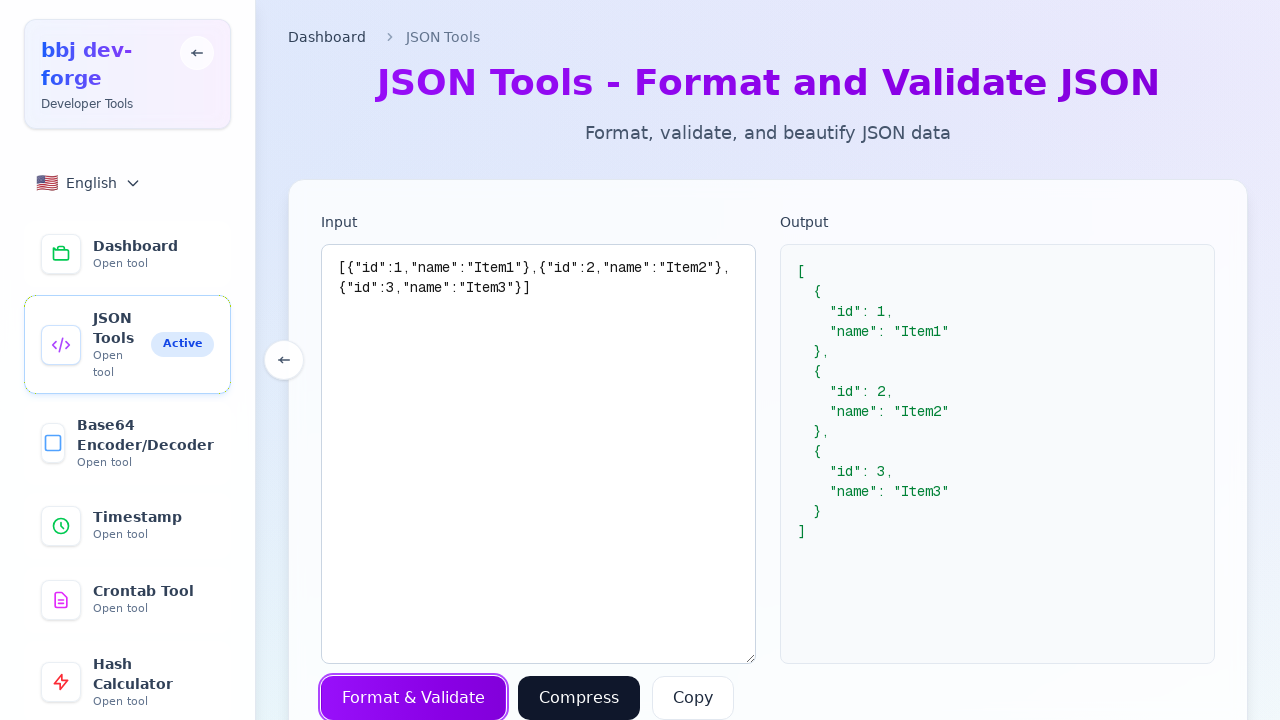

Verified that "Item2" is present in formatted output
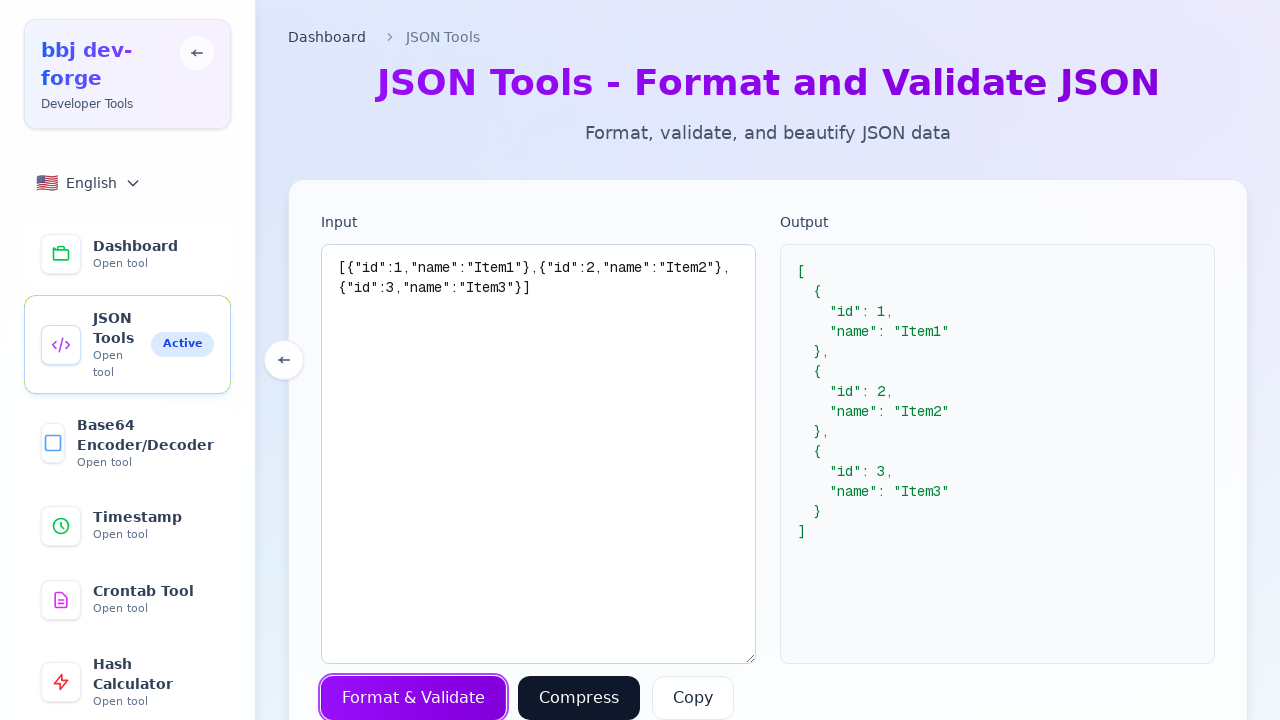

Verified that "Item3" is present in formatted output
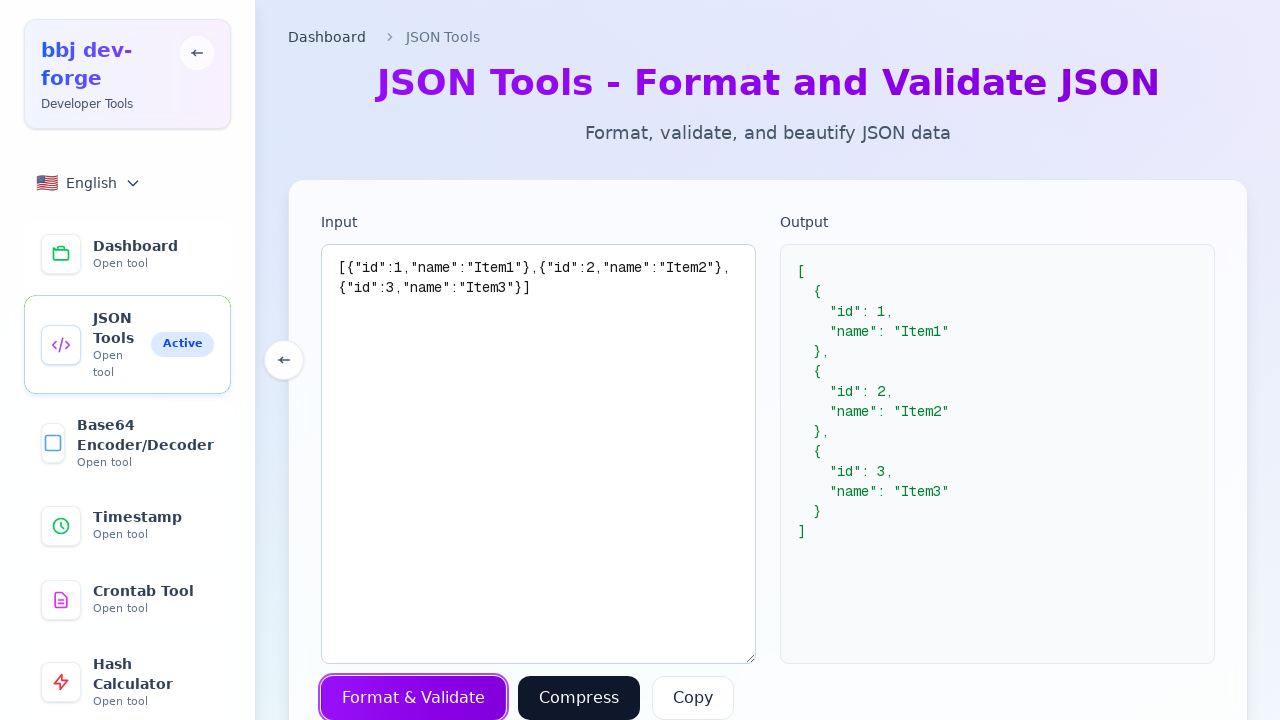

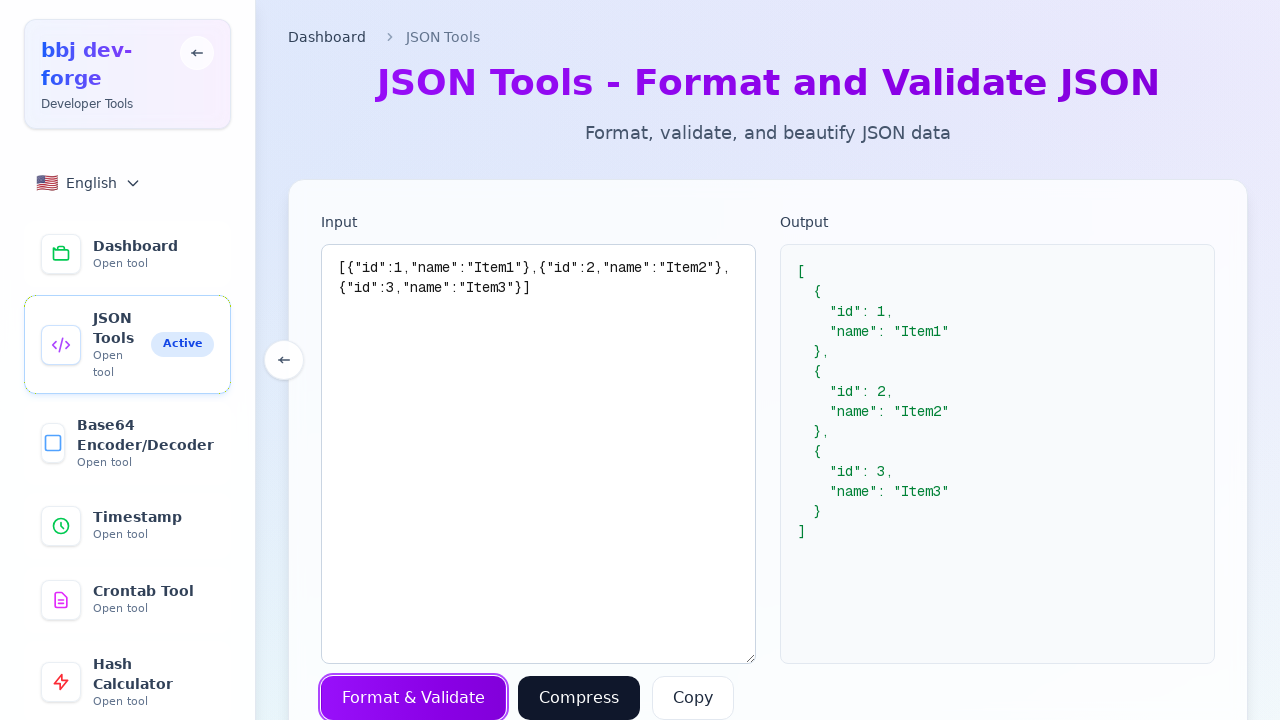